Tests that entered text is trimmed (whitespace removed) when editing a todo item

Starting URL: https://demo.playwright.dev/todomvc

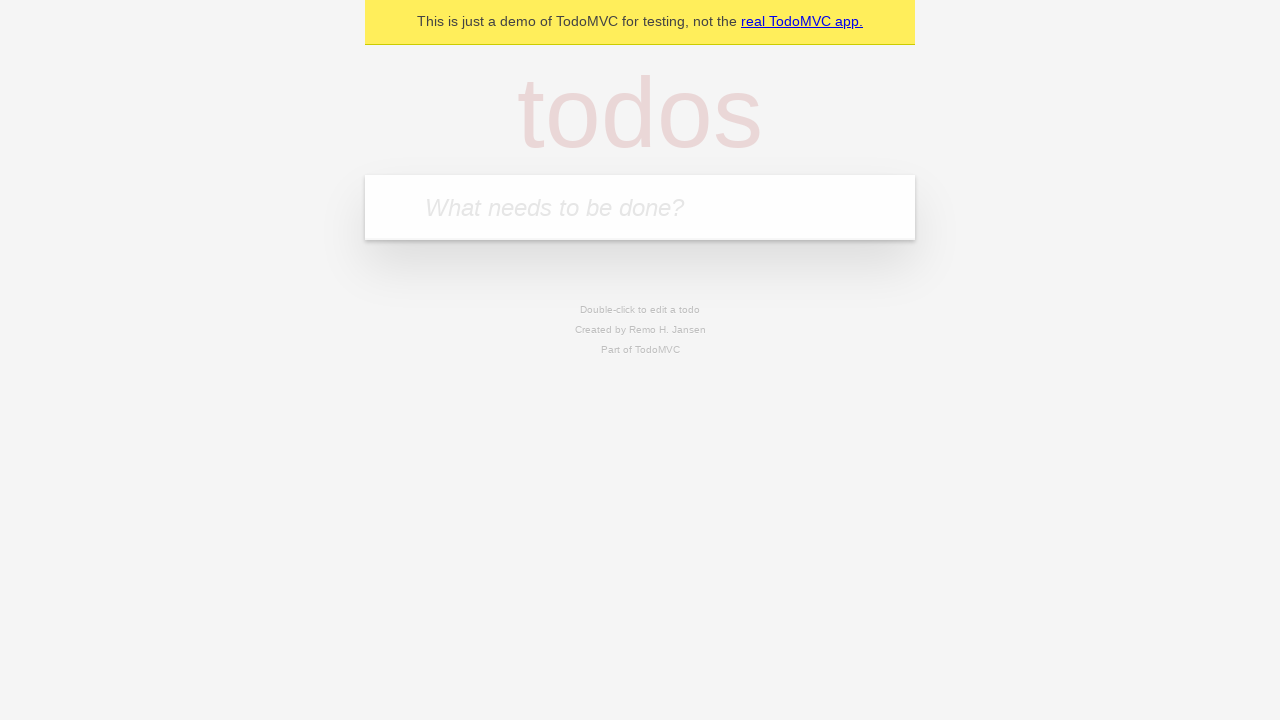

Filled todo input with 'buy some cheese' on internal:attr=[placeholder="What needs to be done?"i]
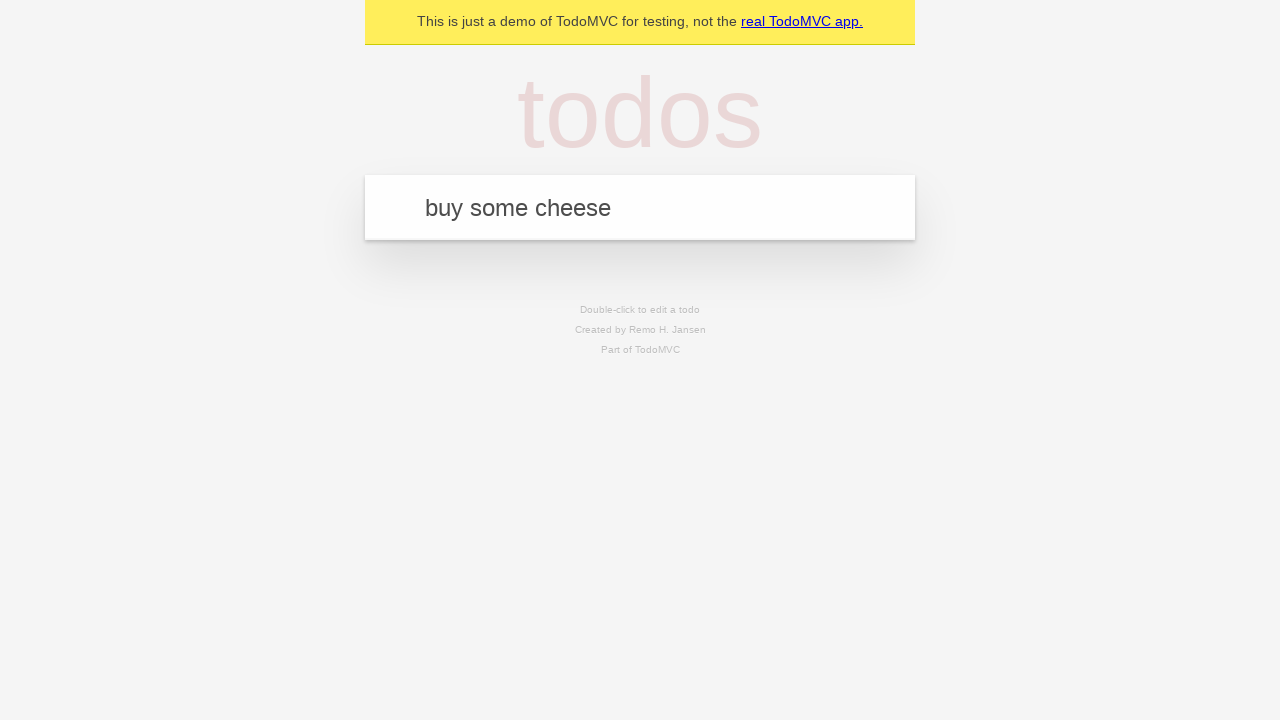

Pressed Enter to create todo 'buy some cheese' on internal:attr=[placeholder="What needs to be done?"i]
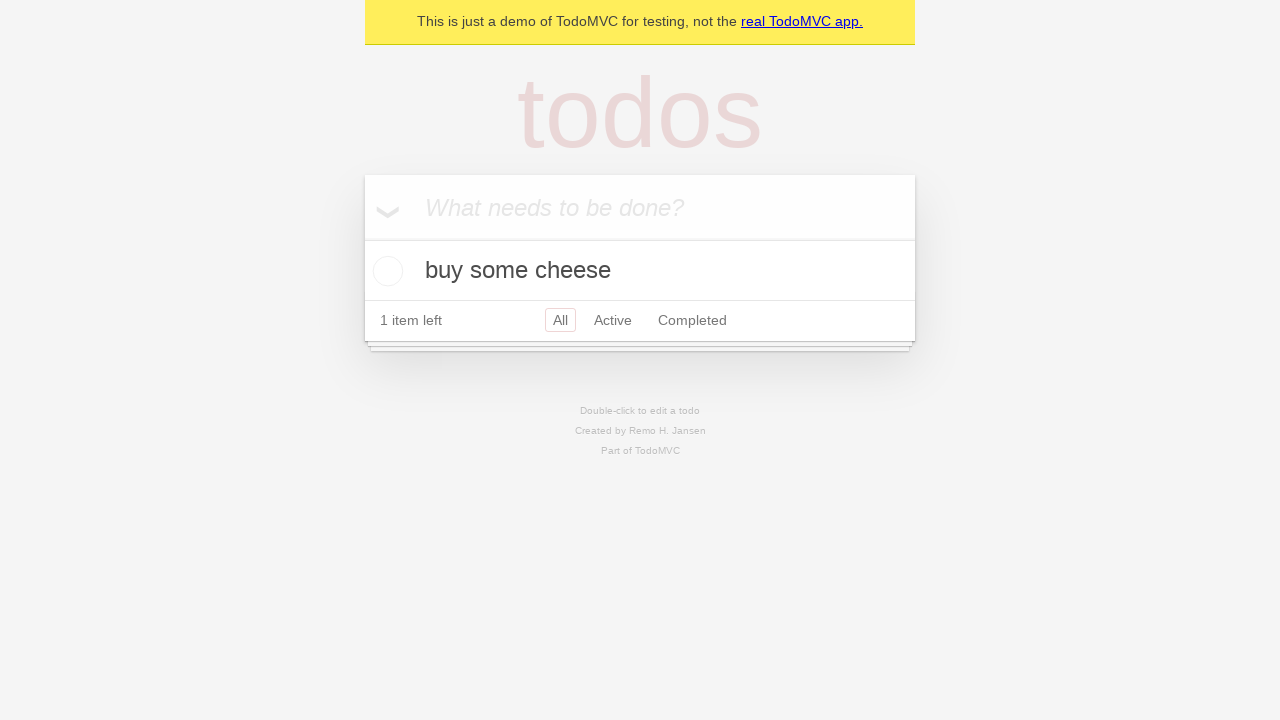

Filled todo input with 'feed the cat' on internal:attr=[placeholder="What needs to be done?"i]
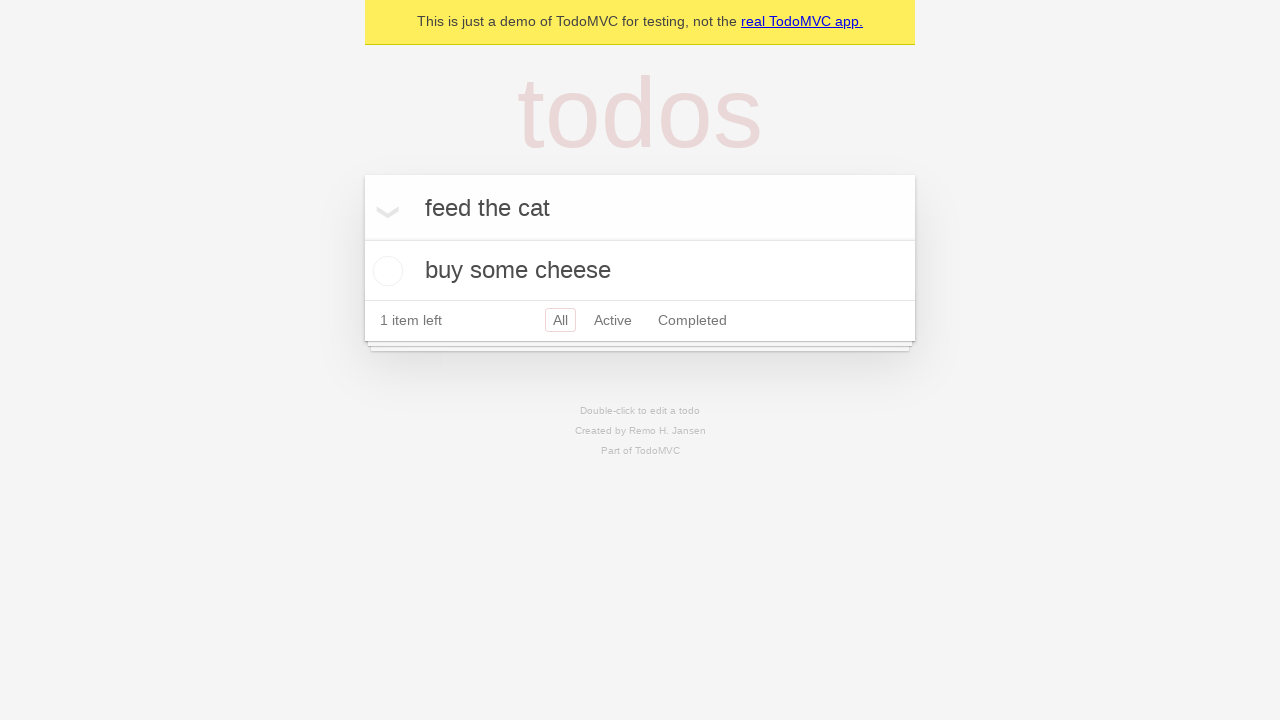

Pressed Enter to create todo 'feed the cat' on internal:attr=[placeholder="What needs to be done?"i]
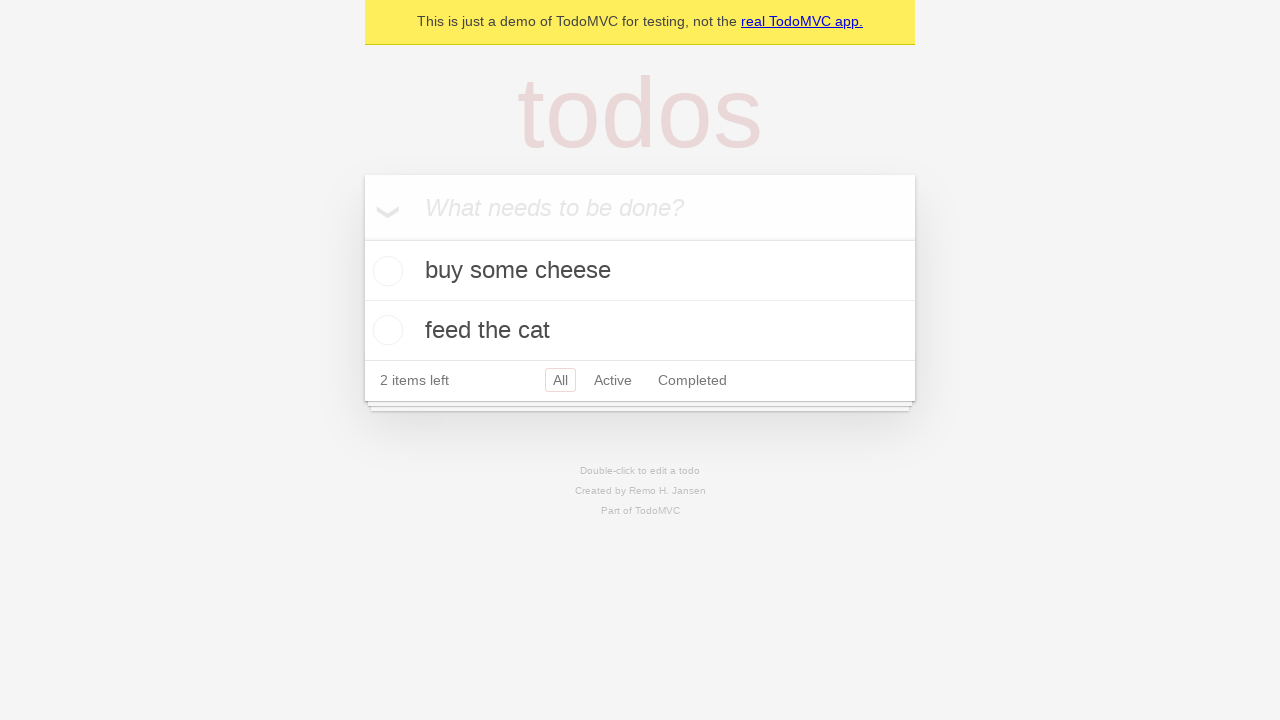

Filled todo input with 'book a doctors appointment' on internal:attr=[placeholder="What needs to be done?"i]
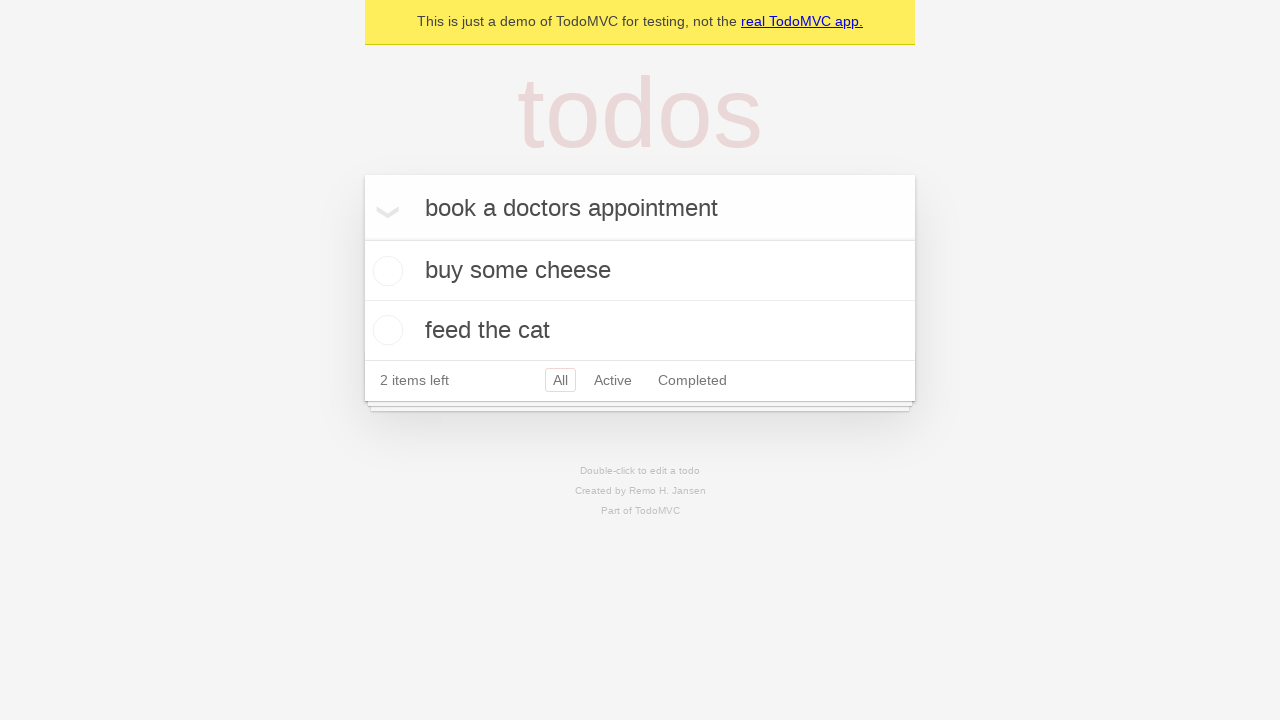

Pressed Enter to create todo 'book a doctors appointment' on internal:attr=[placeholder="What needs to be done?"i]
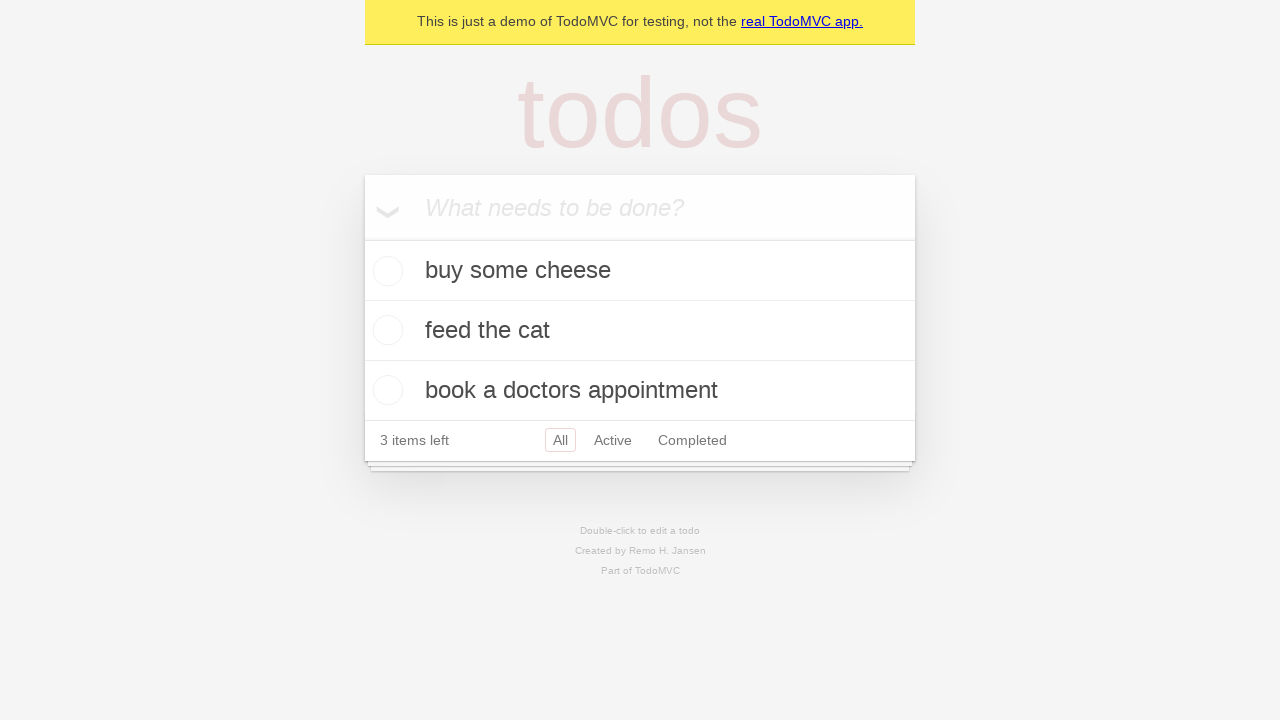

Double-clicked second todo item to enter edit mode at (640, 331) on internal:testid=[data-testid="todo-item"s] >> nth=1
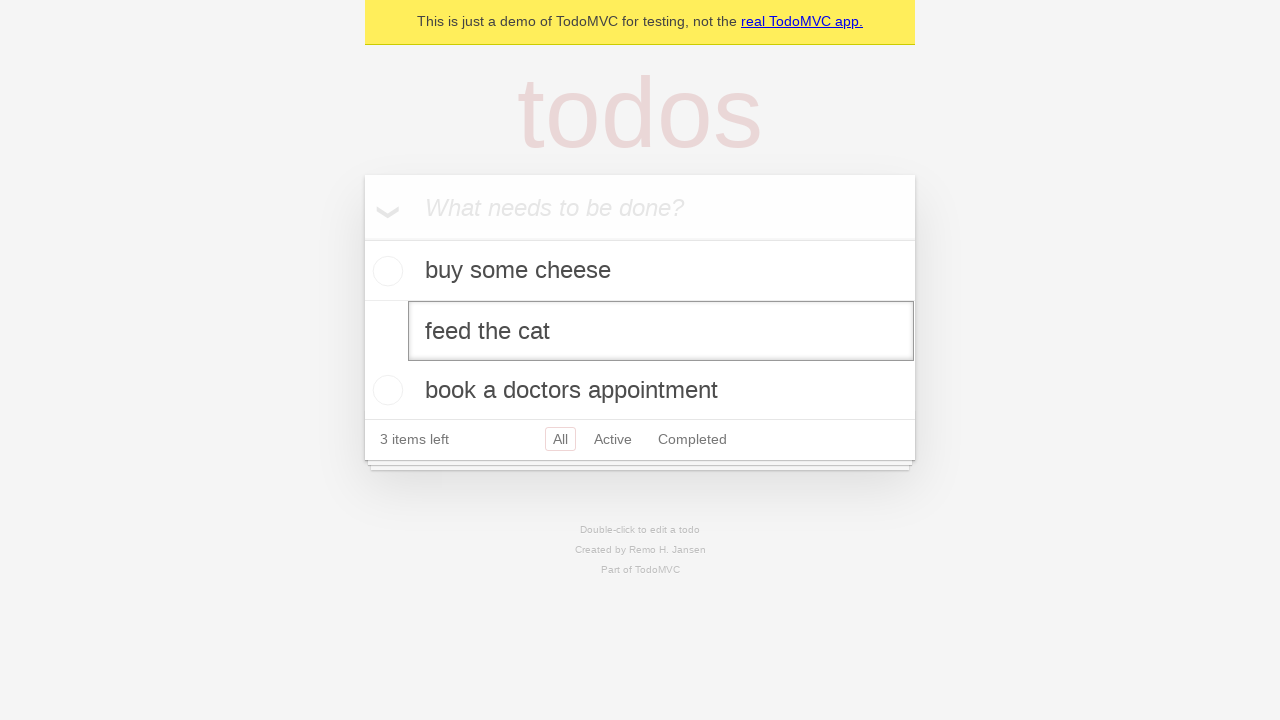

Filled edit field with text containing leading and trailing whitespace on internal:testid=[data-testid="todo-item"s] >> nth=1 >> internal:role=textbox[nam
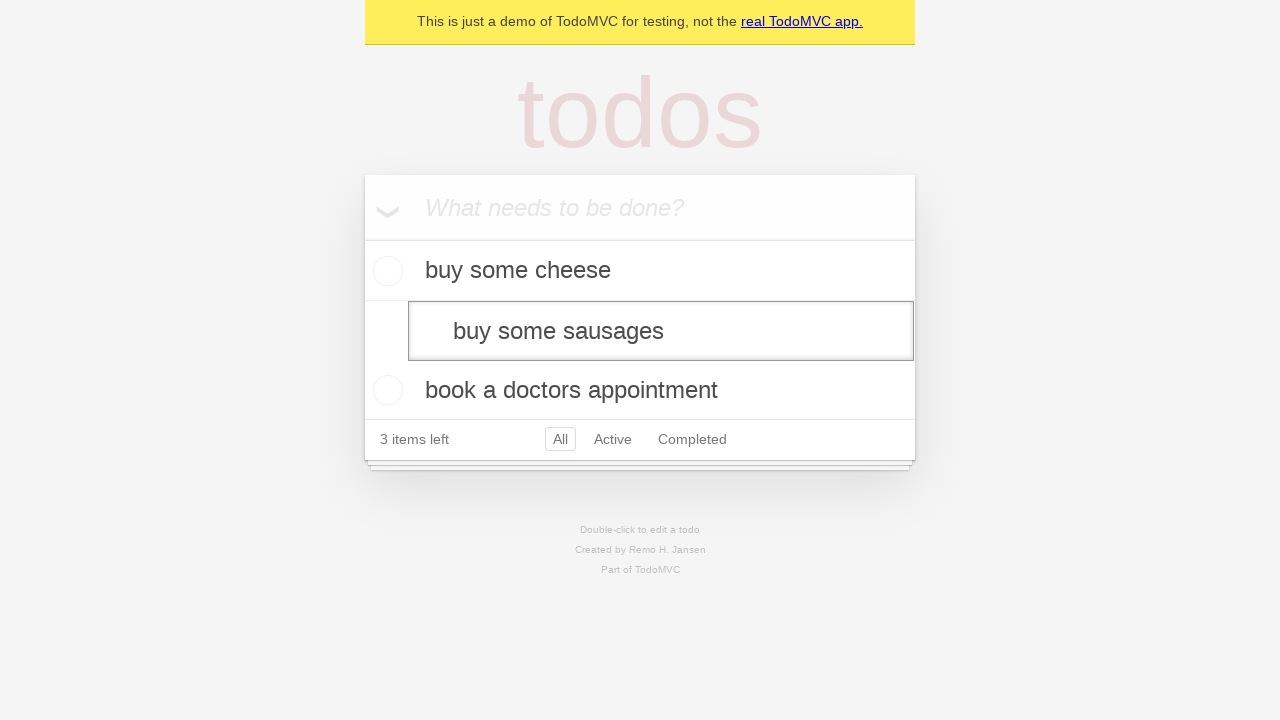

Pressed Enter to save edited todo item with whitespace on internal:testid=[data-testid="todo-item"s] >> nth=1 >> internal:role=textbox[nam
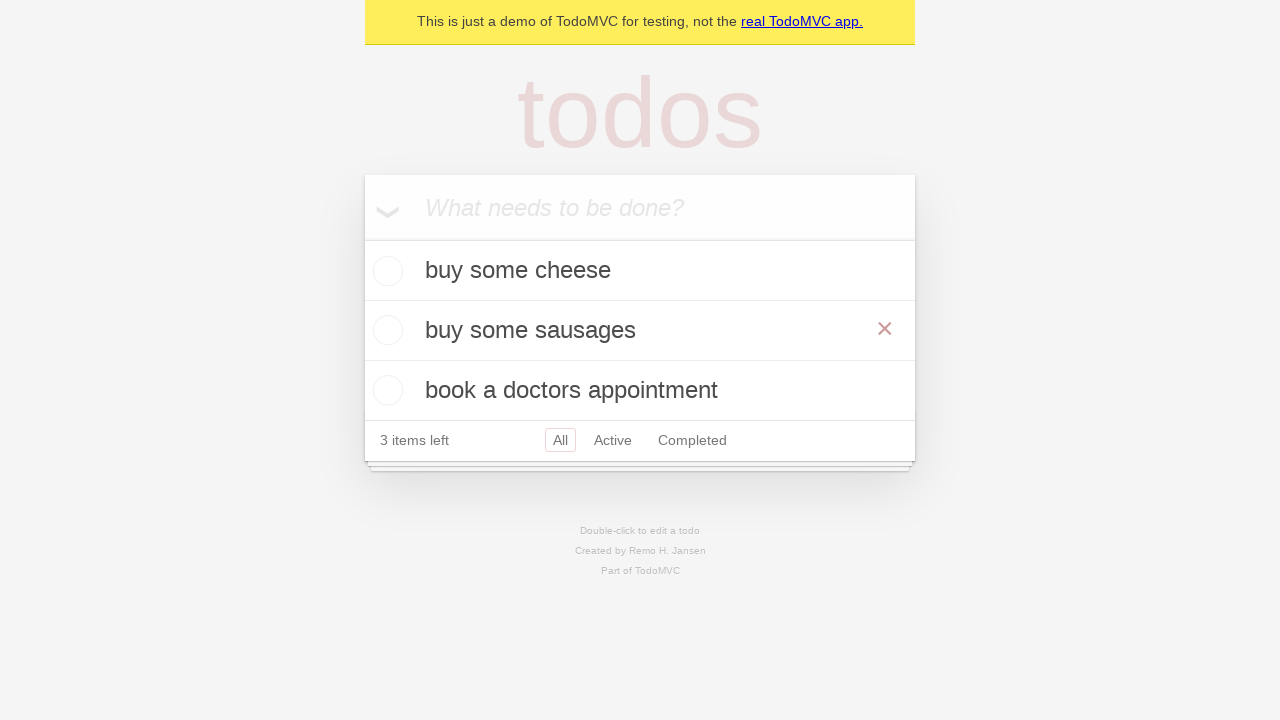

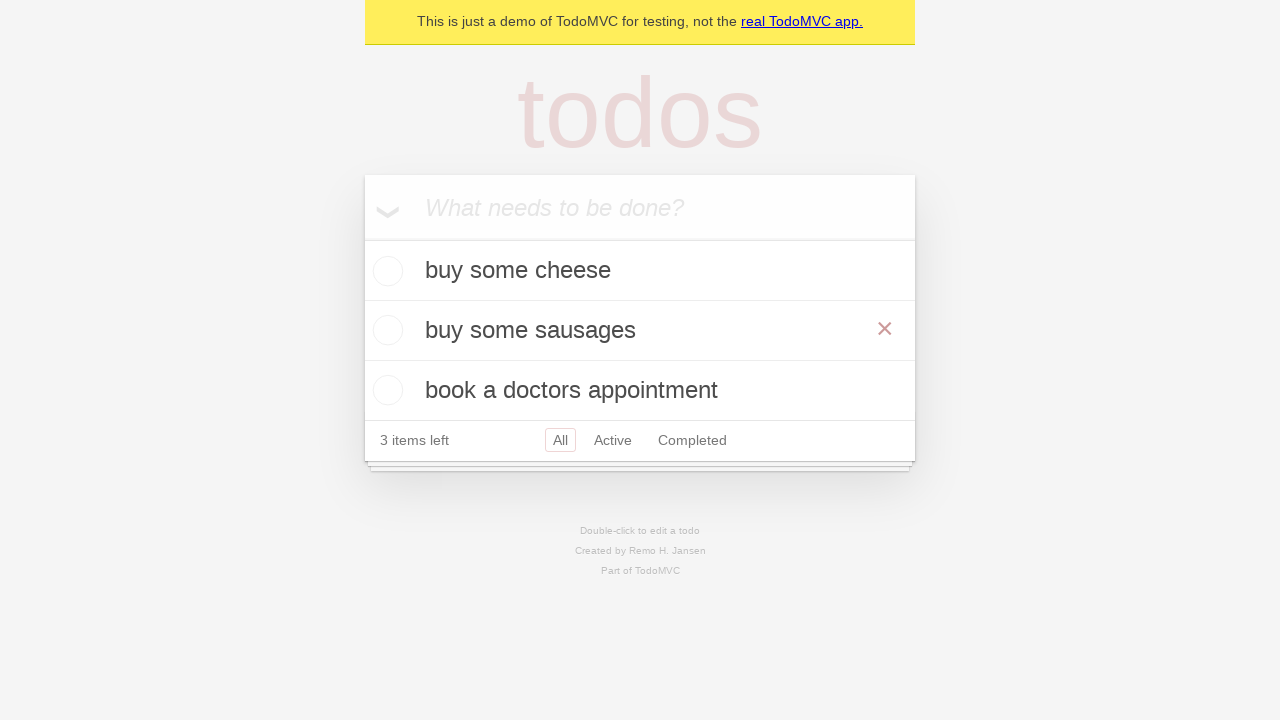